Tests a calculator form by entering values 5 and 3, submitting the form, and verifying the result

Starting URL: http://www.tlu.ee/~shev/javakt2/

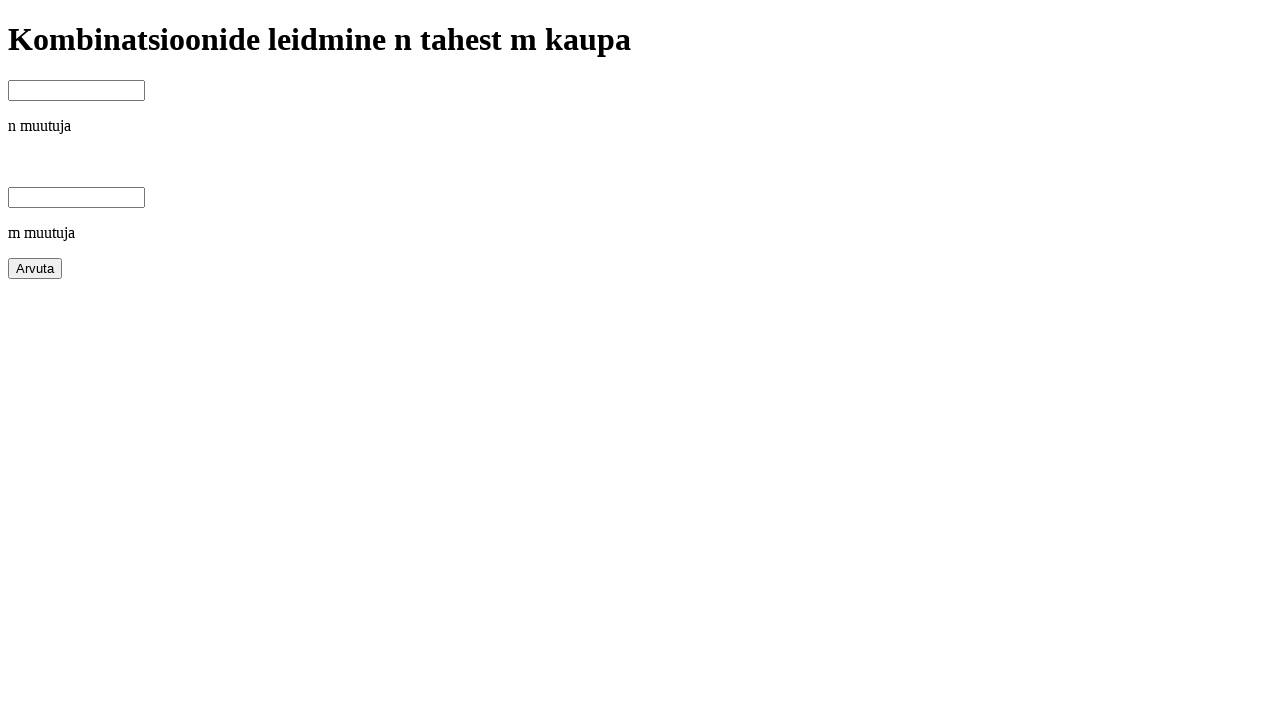

Filled first number field with value 5 on #n
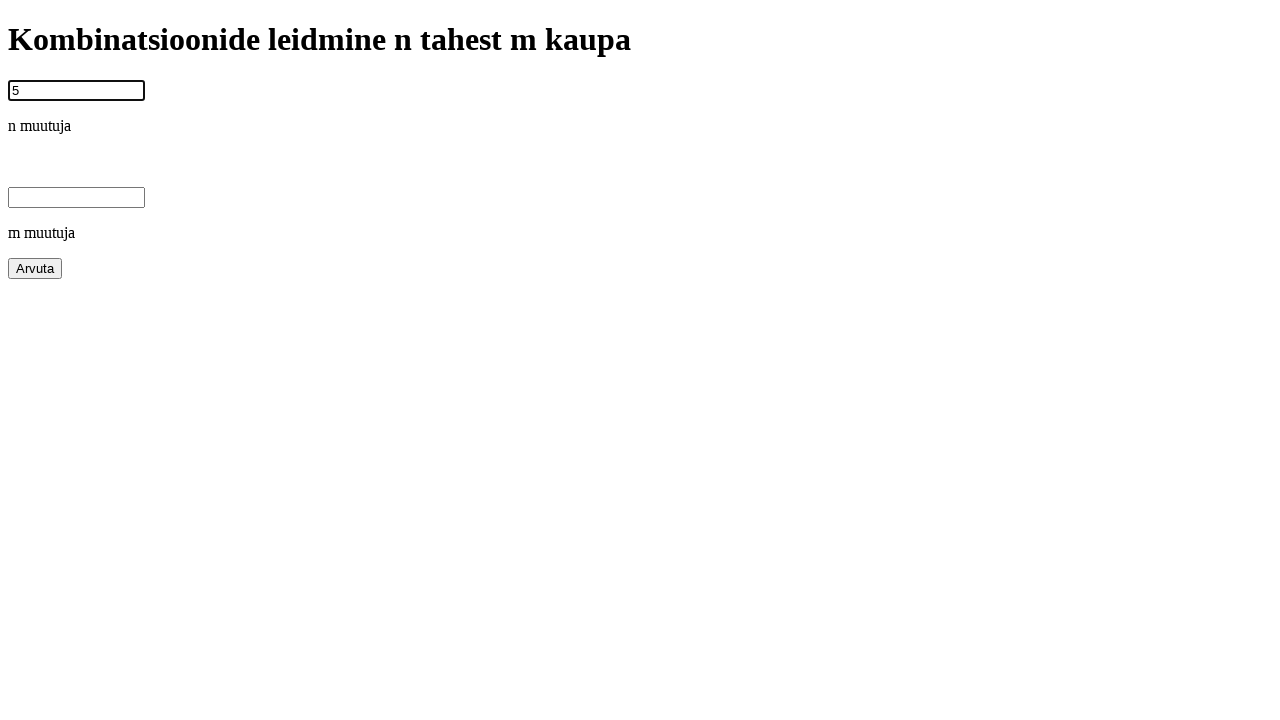

Filled second number field with value 3 on #m
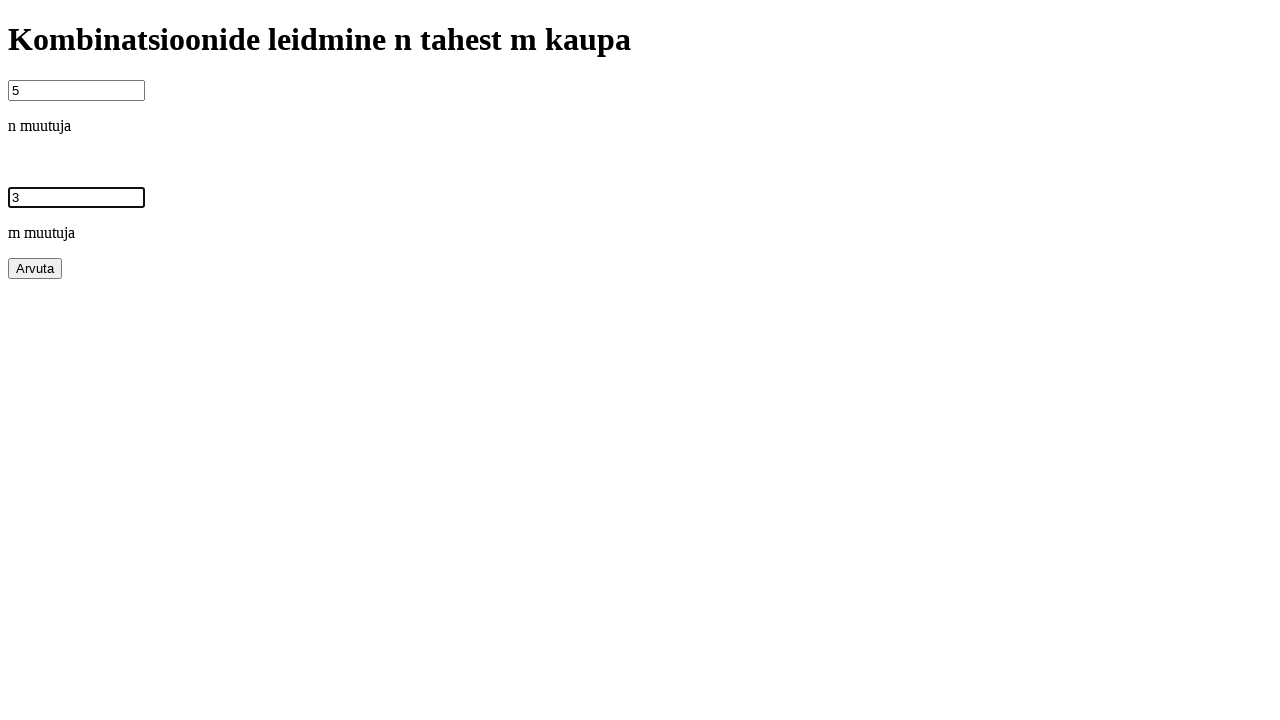

Clicked calculate button to submit the form at (35, 268) on #btn
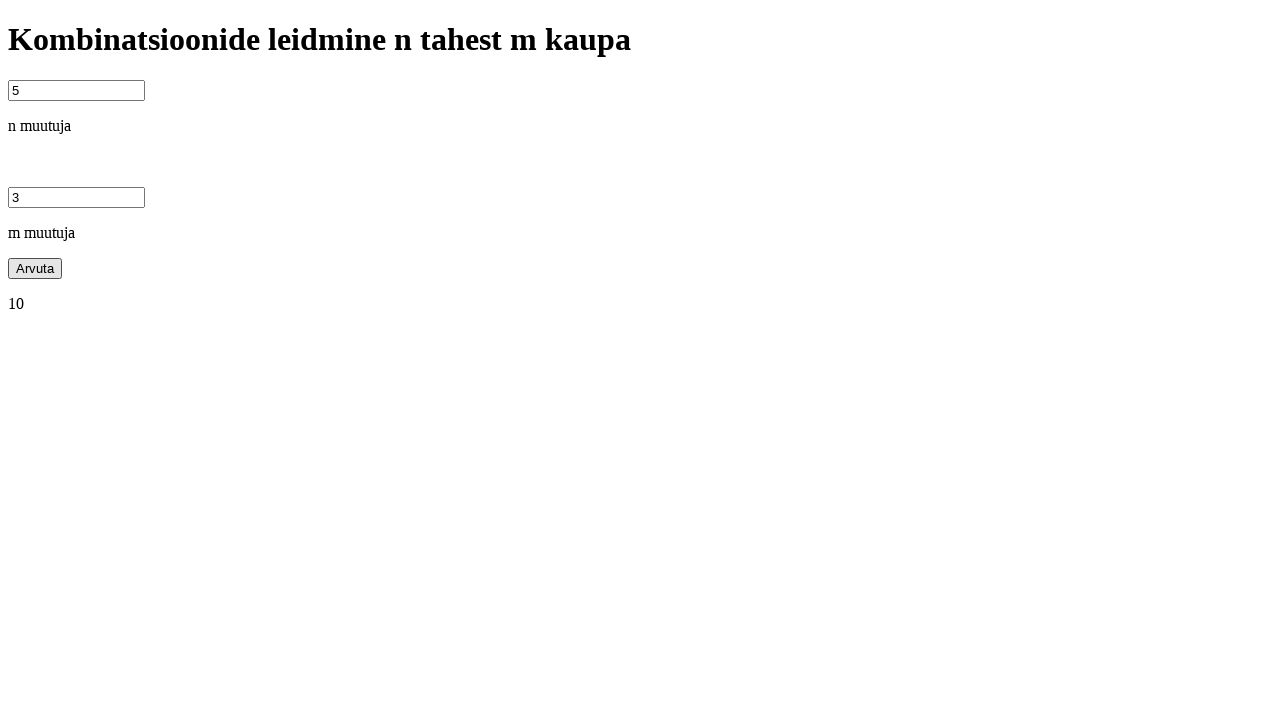

Result element appeared on the page
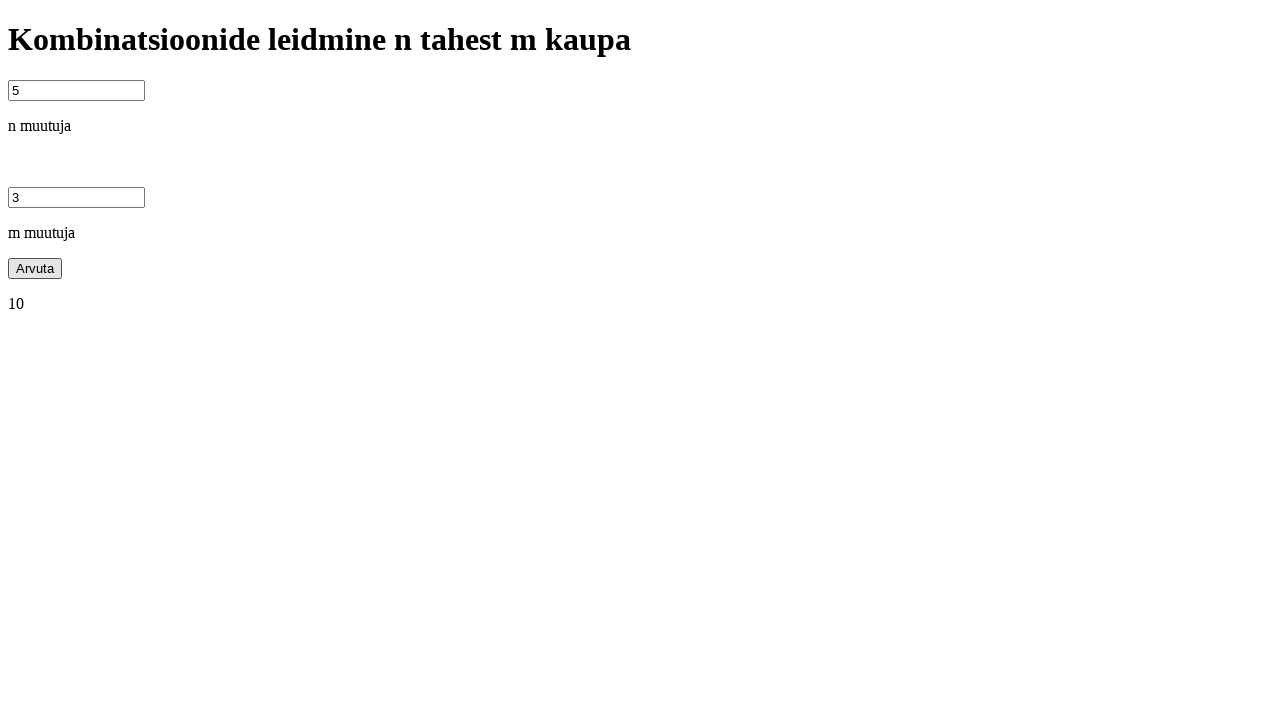

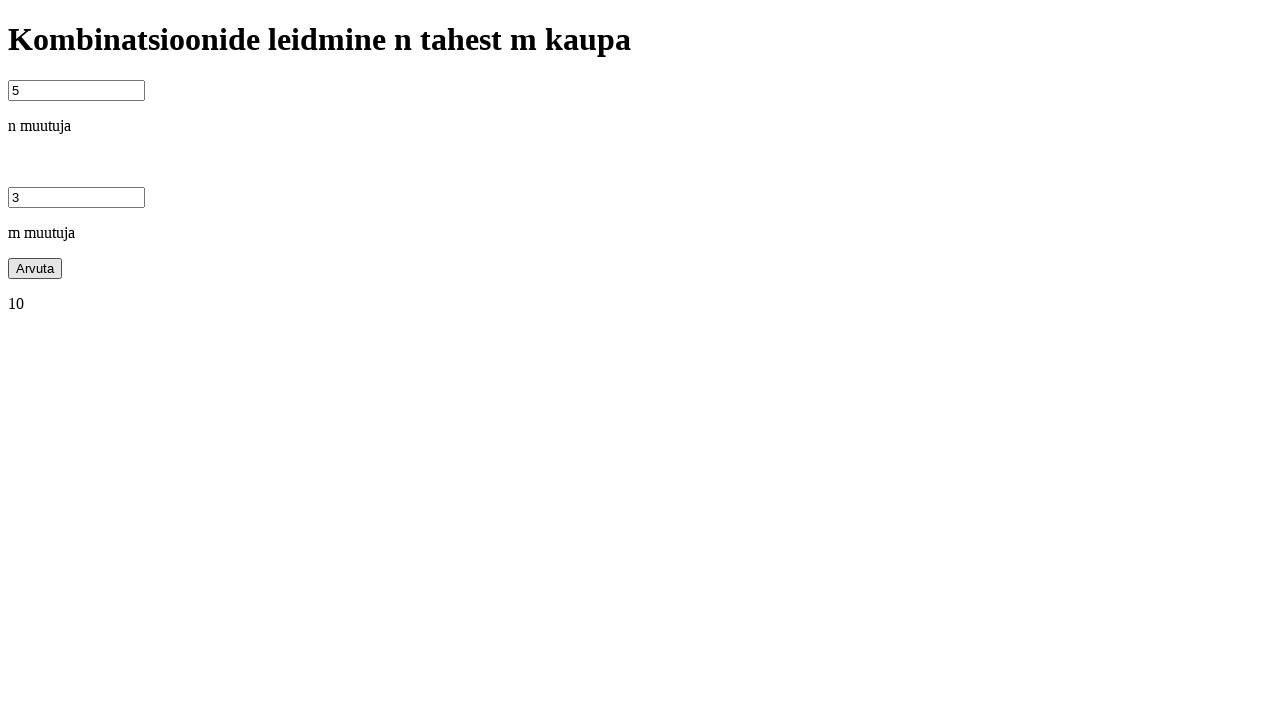